Tests adding multiple elements by clicking the Add Element button 5 times and verifying 5 elements were added

Starting URL: http://the-internet.herokuapp.com/

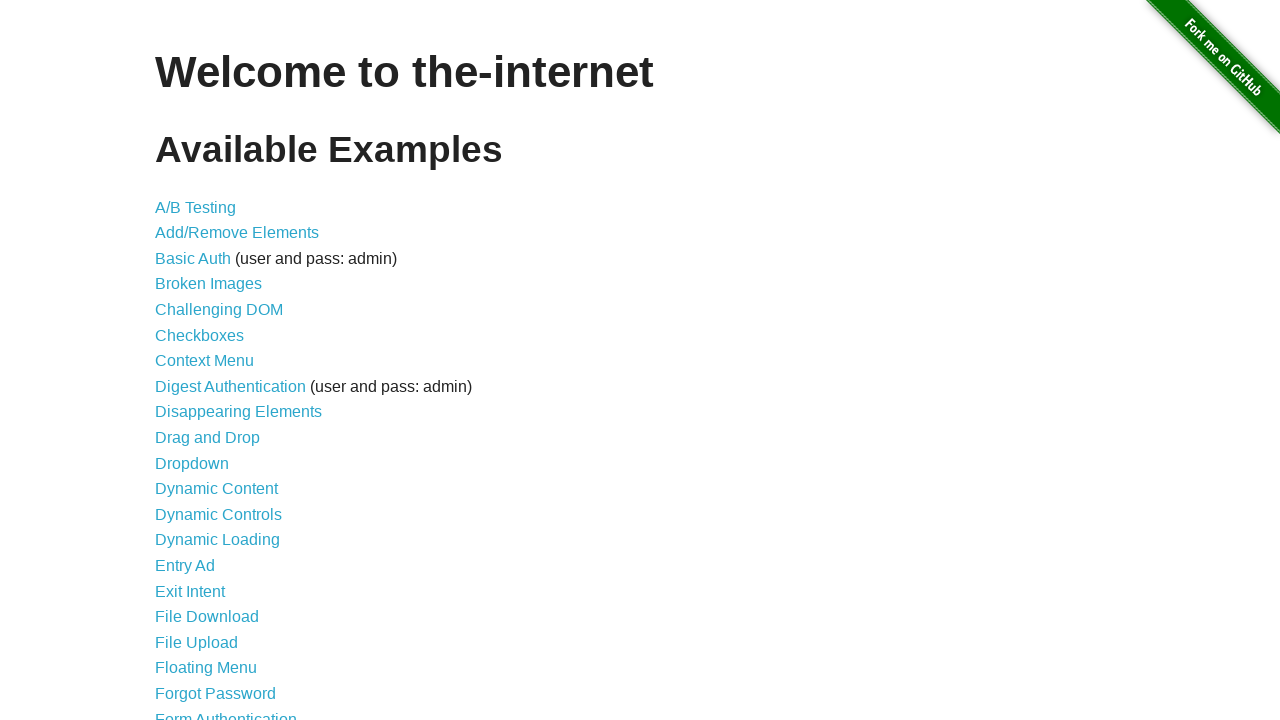

Clicked on Add/Remove Elements link at (237, 233) on text=Add/Remove Elements
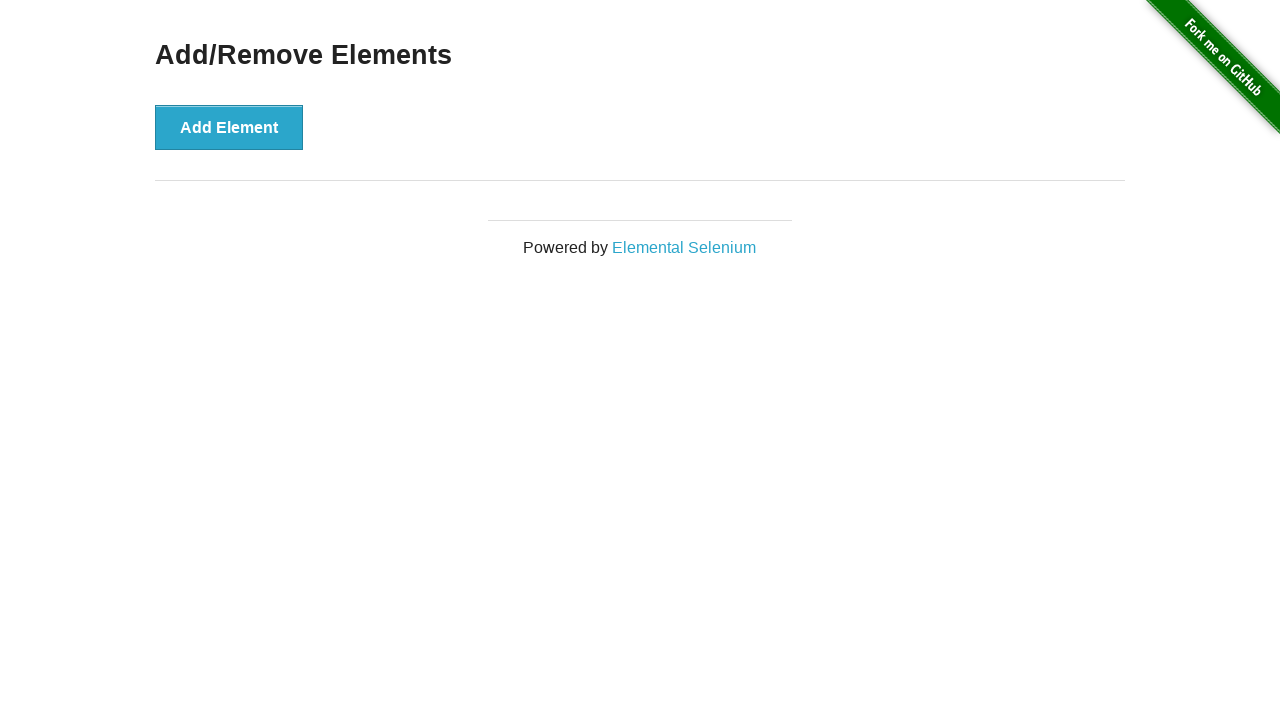

Add Element button is now visible and clickable
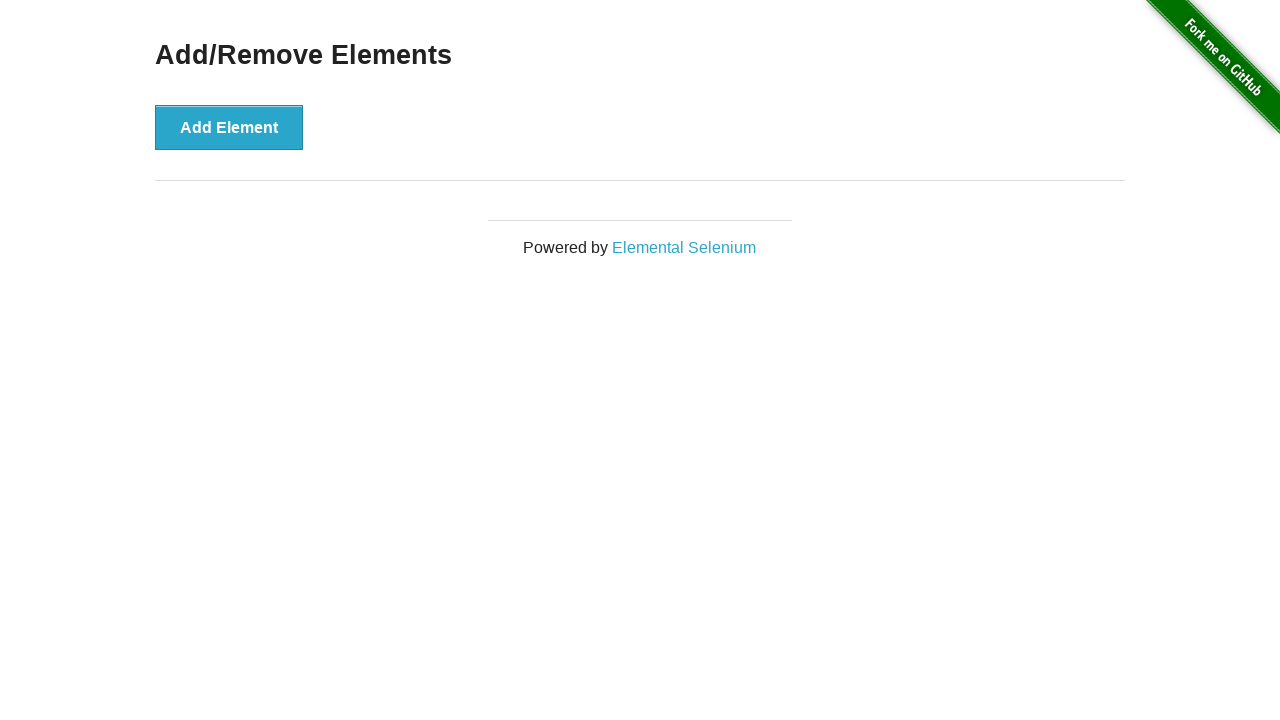

Clicked Add Element button (click 1 of 5) at (229, 127) on button:has-text('Add Element')
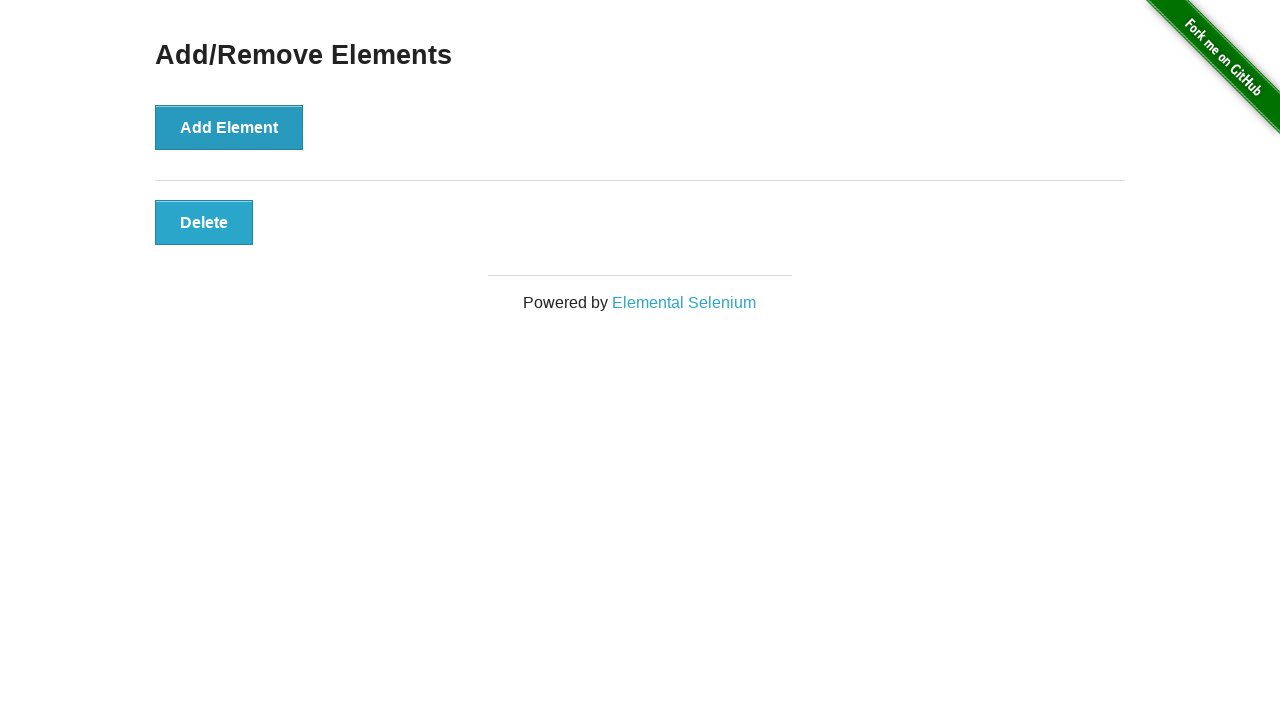

Clicked Add Element button (click 2 of 5) at (229, 127) on button:has-text('Add Element')
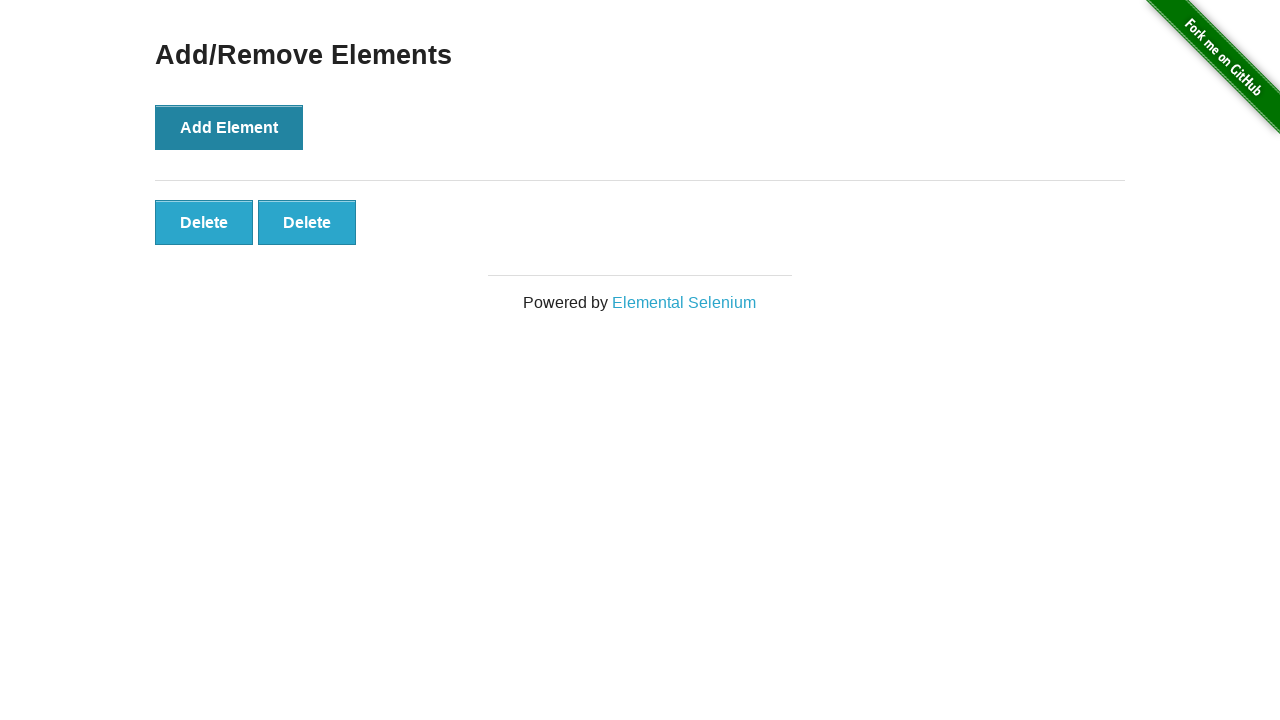

Clicked Add Element button (click 3 of 5) at (229, 127) on button:has-text('Add Element')
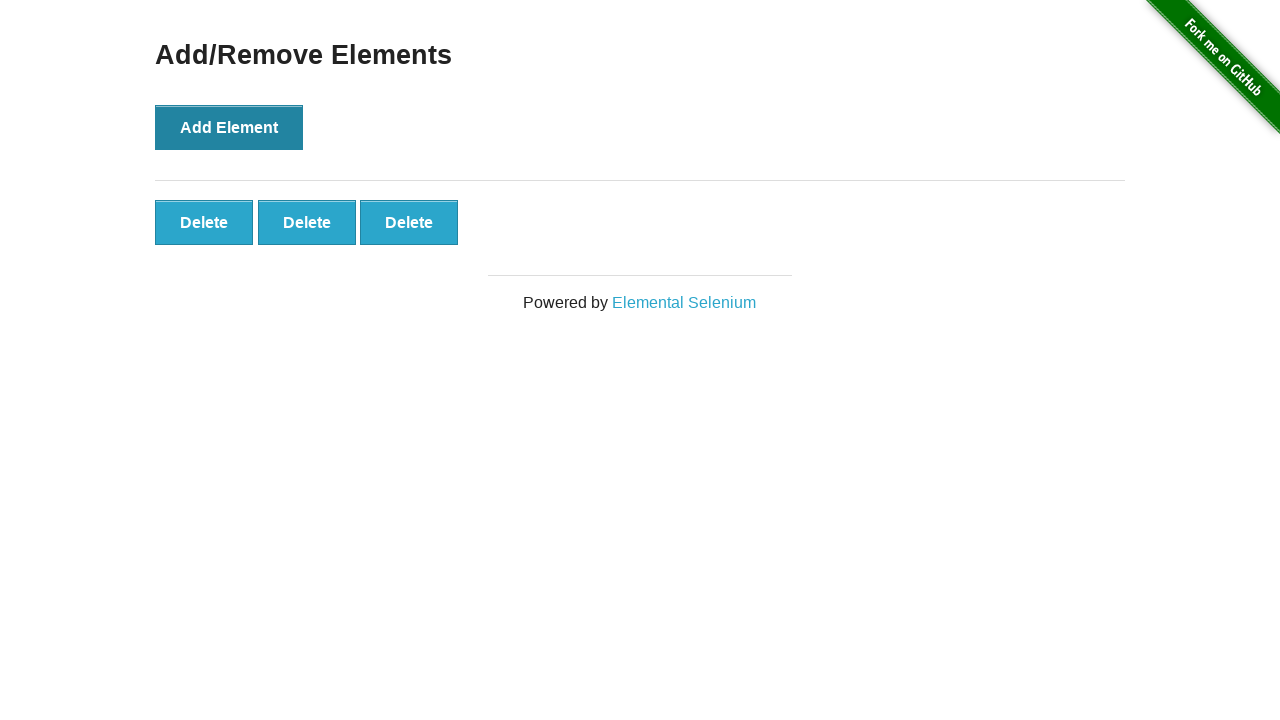

Clicked Add Element button (click 4 of 5) at (229, 127) on button:has-text('Add Element')
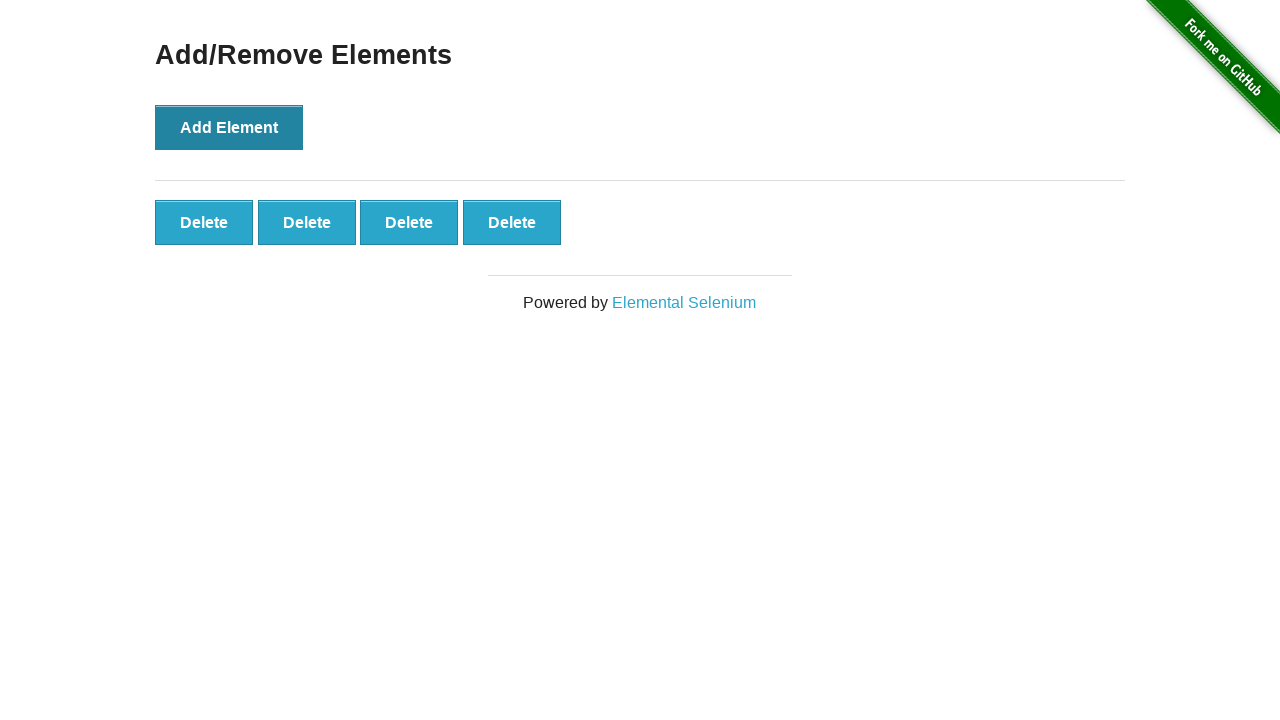

Clicked Add Element button (click 5 of 5) at (229, 127) on button:has-text('Add Element')
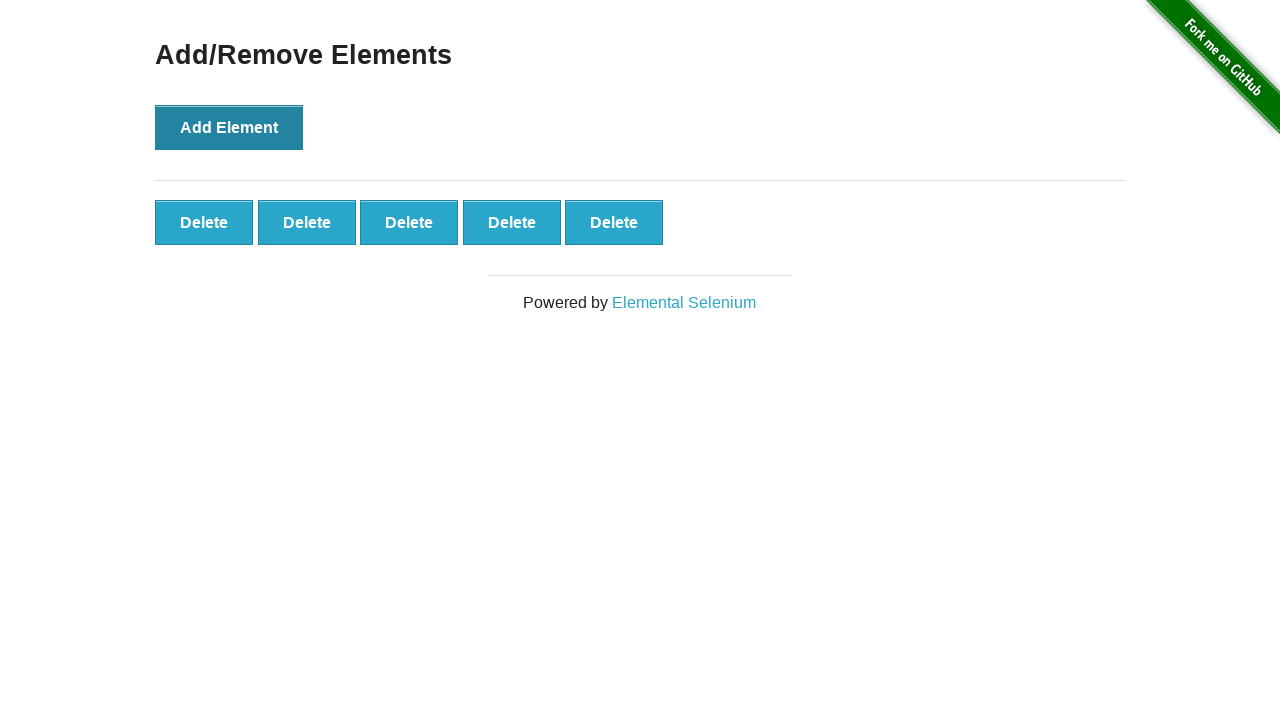

Verified that 5 elements were successfully added
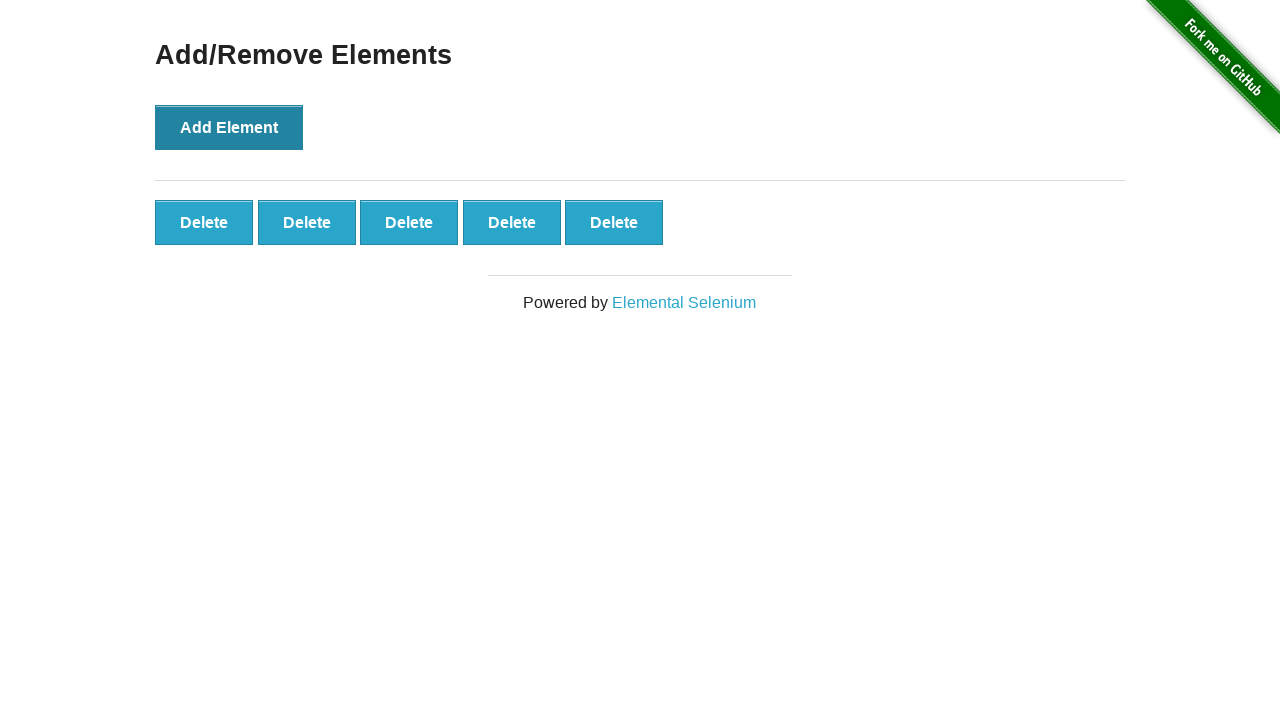

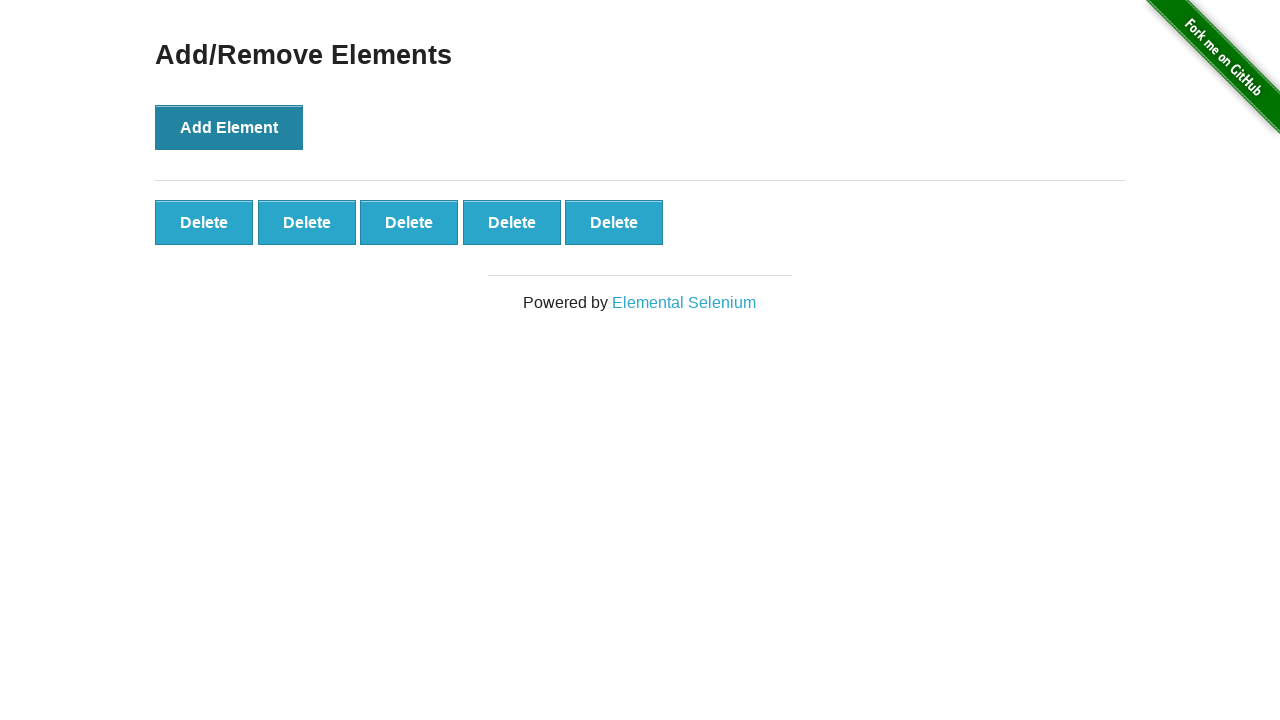